Tests radio button interaction by checking if HTML radio button is selected and clicking it if not selected

Starting URL: https://www.w3schools.com/tags/tryit.asp?filename=tryhtml5_input_type_radio

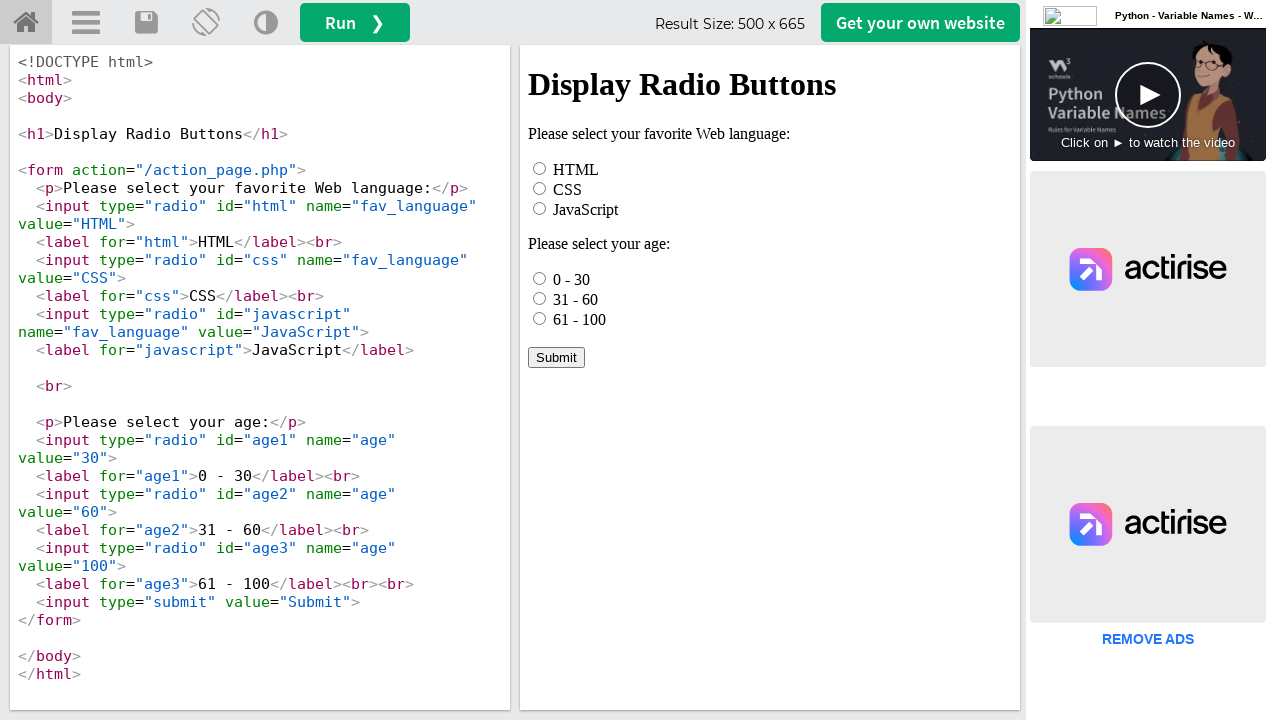

Located iframe#iframeResult containing radio button example
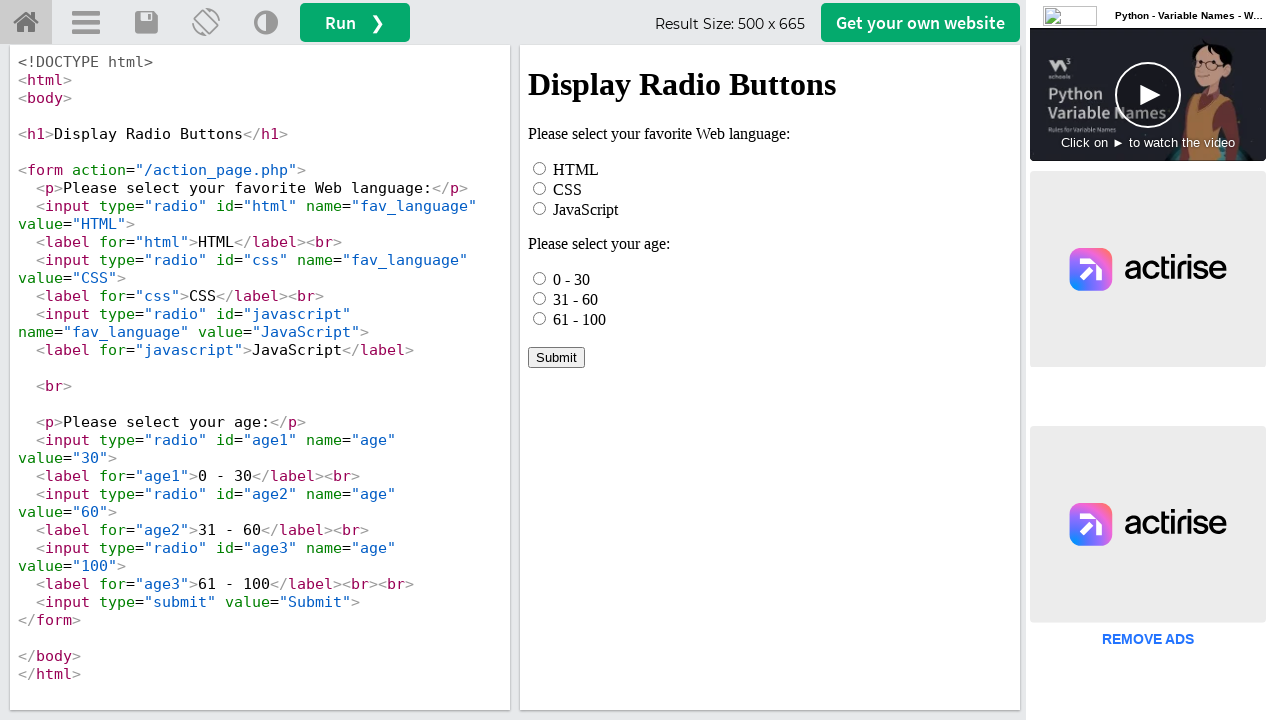

Located HTML radio button element with id 'html'
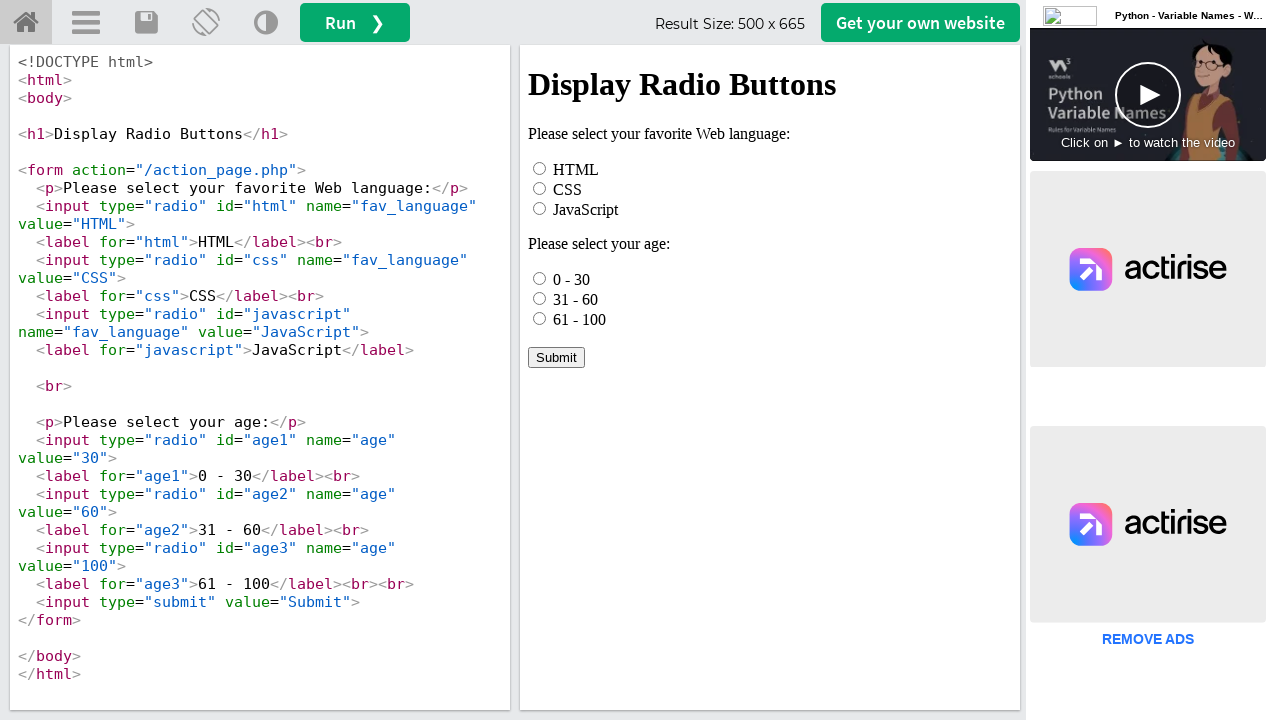

Radio button is not selected
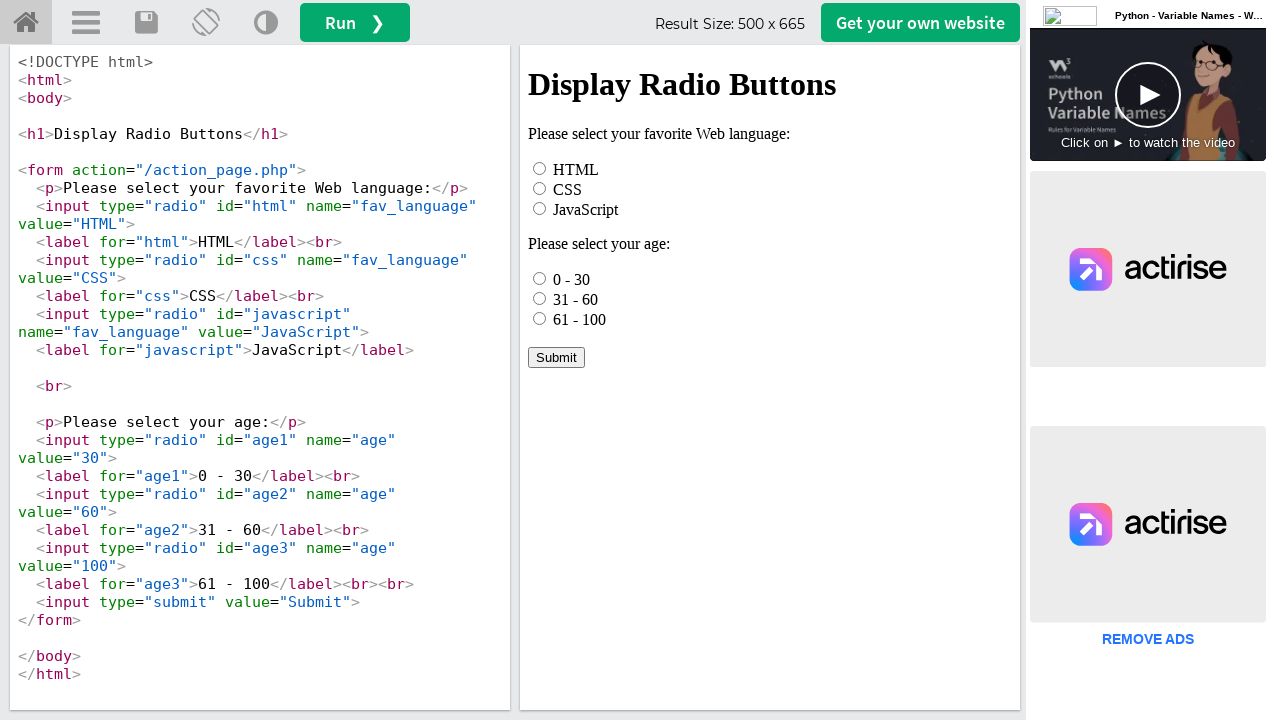

Clicked HTML radio button to select it at (540, 168) on iframe#iframeResult >> internal:control=enter-frame >> #html
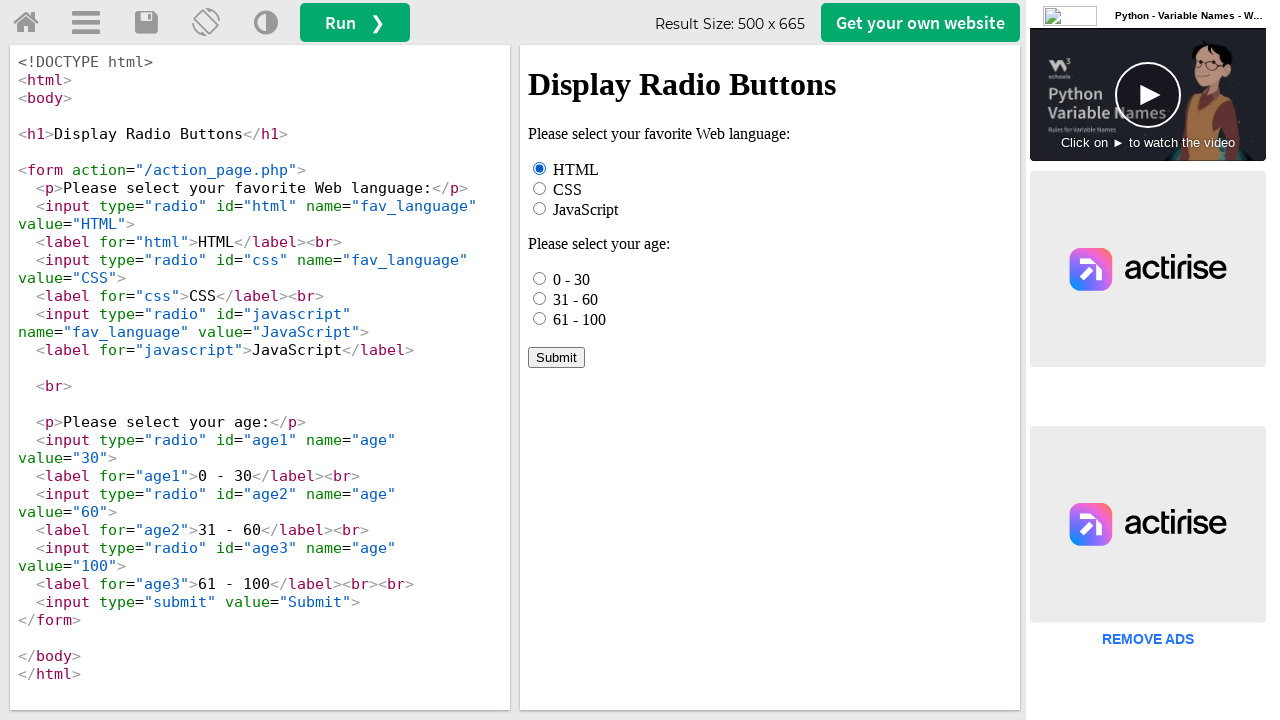

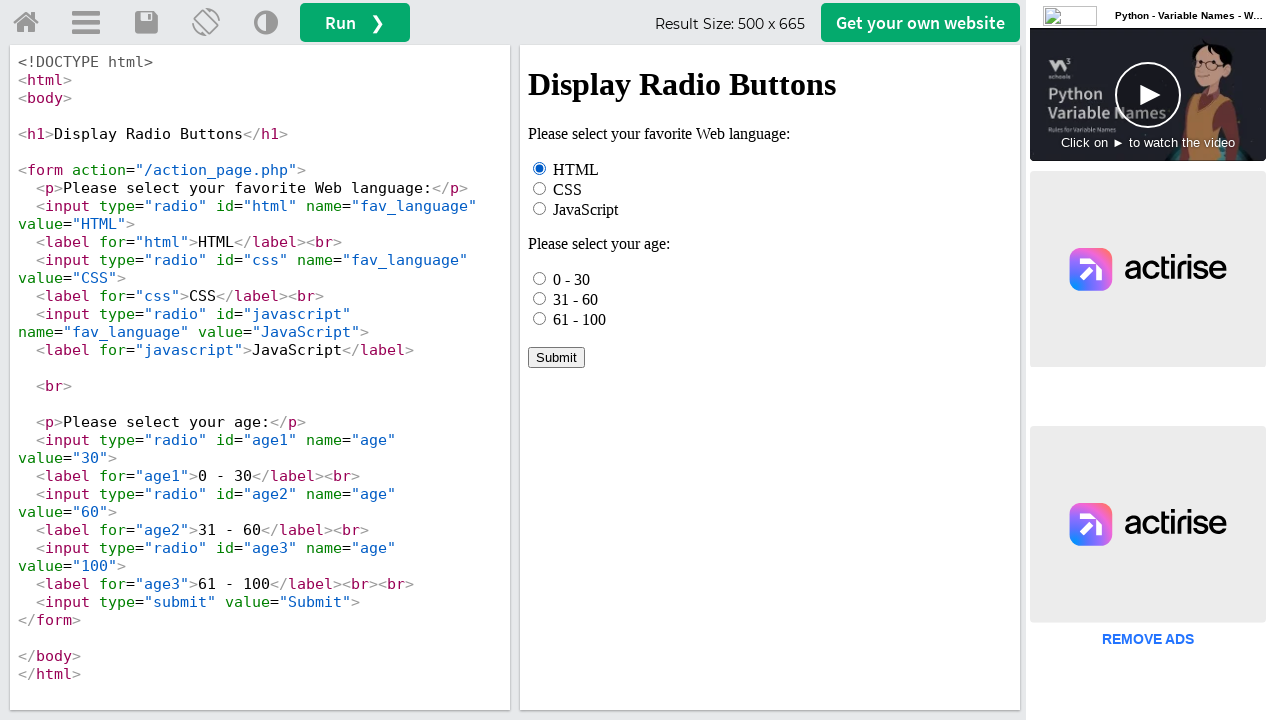